Tests window handle switching and alert interaction by opening a new tab, switching to it, triggering a prompt alert, and entering text

Starting URL: https://www.hyrtutorials.com/p/window-handles-practice.html

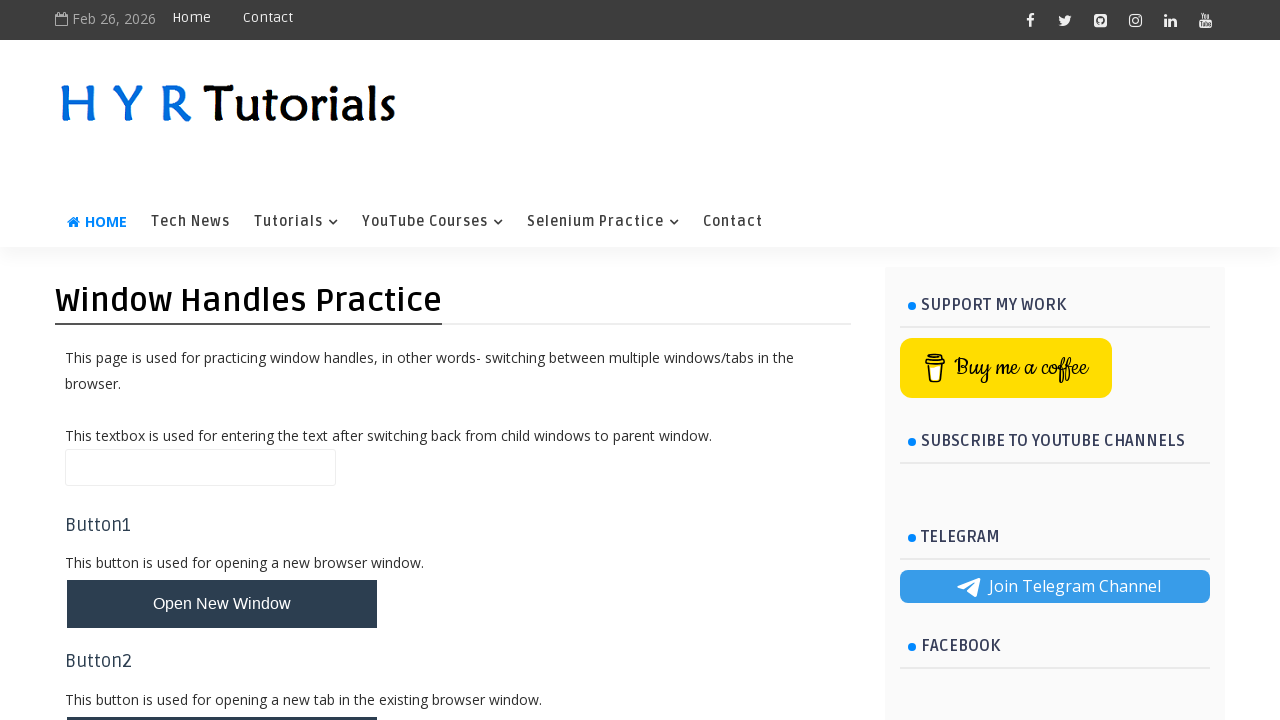

Clicked button to open new tab at (222, 696) on #newTabBtn
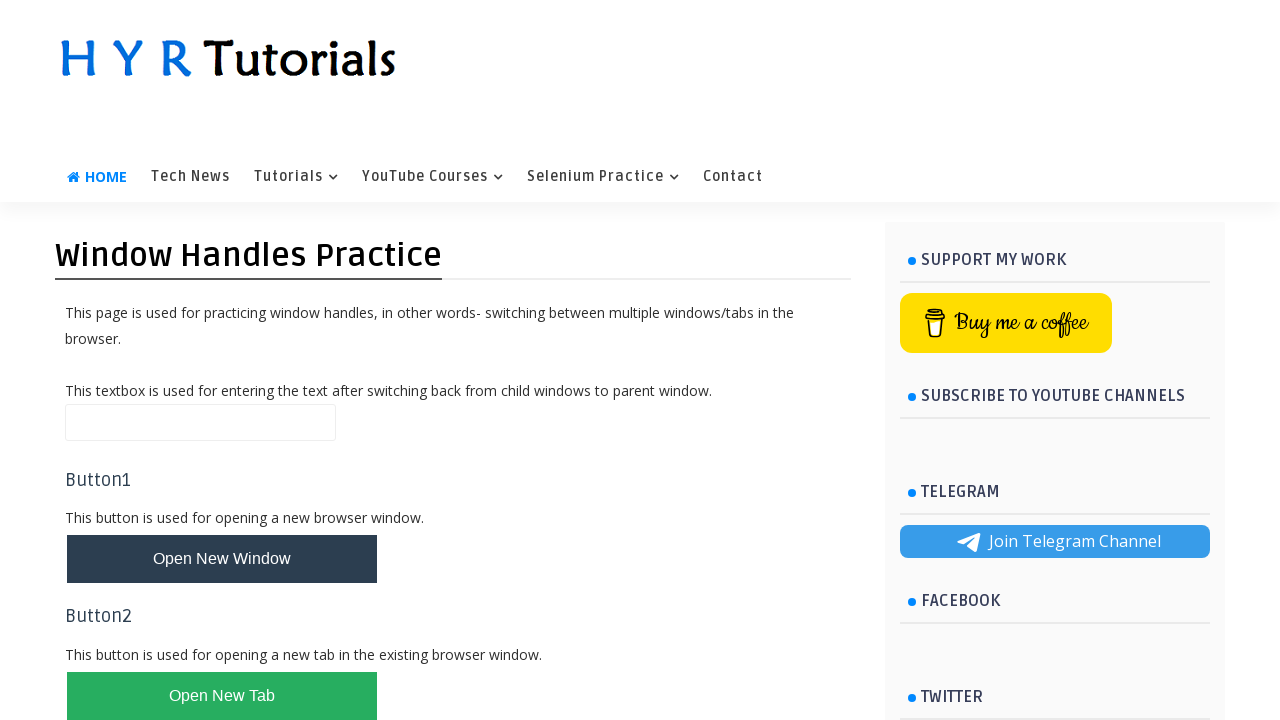

Switched to newly opened tab
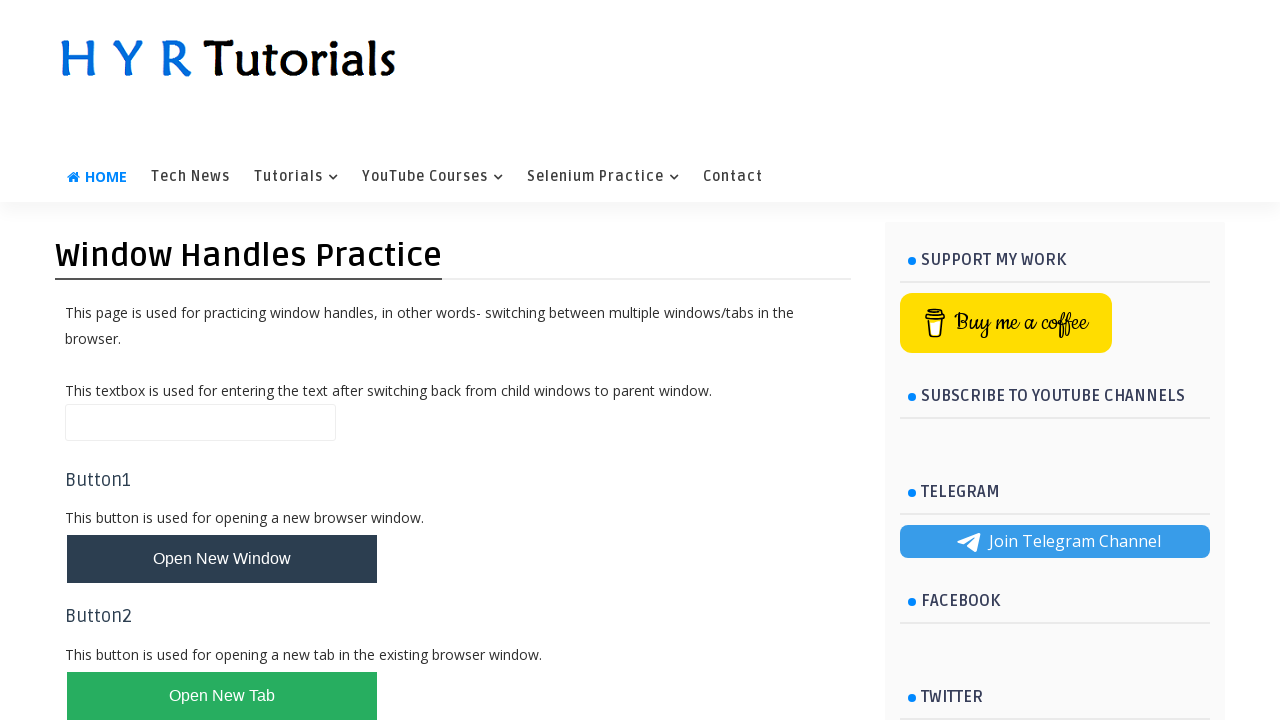

Clicked button to trigger prompt alert in new tab at (114, 652) on xpath=//button[@onclick='promptFunction()']
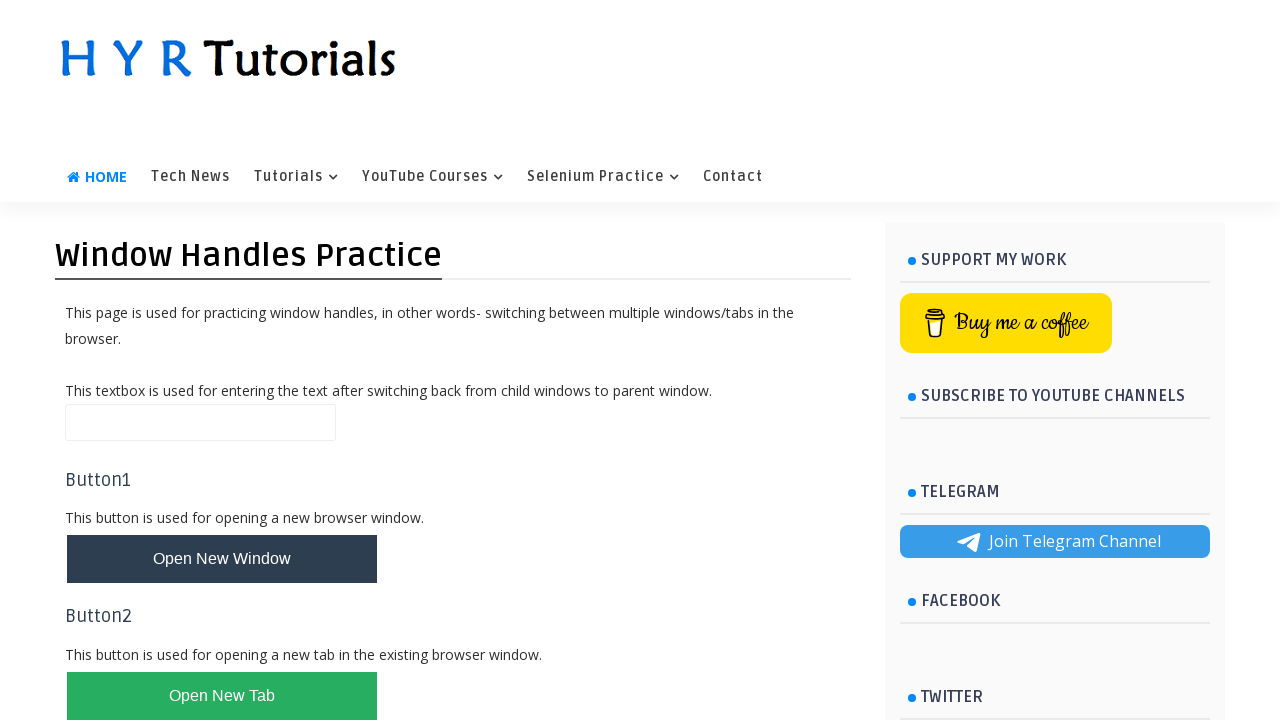

Set up dialog handler to accept prompt with 'hello world'
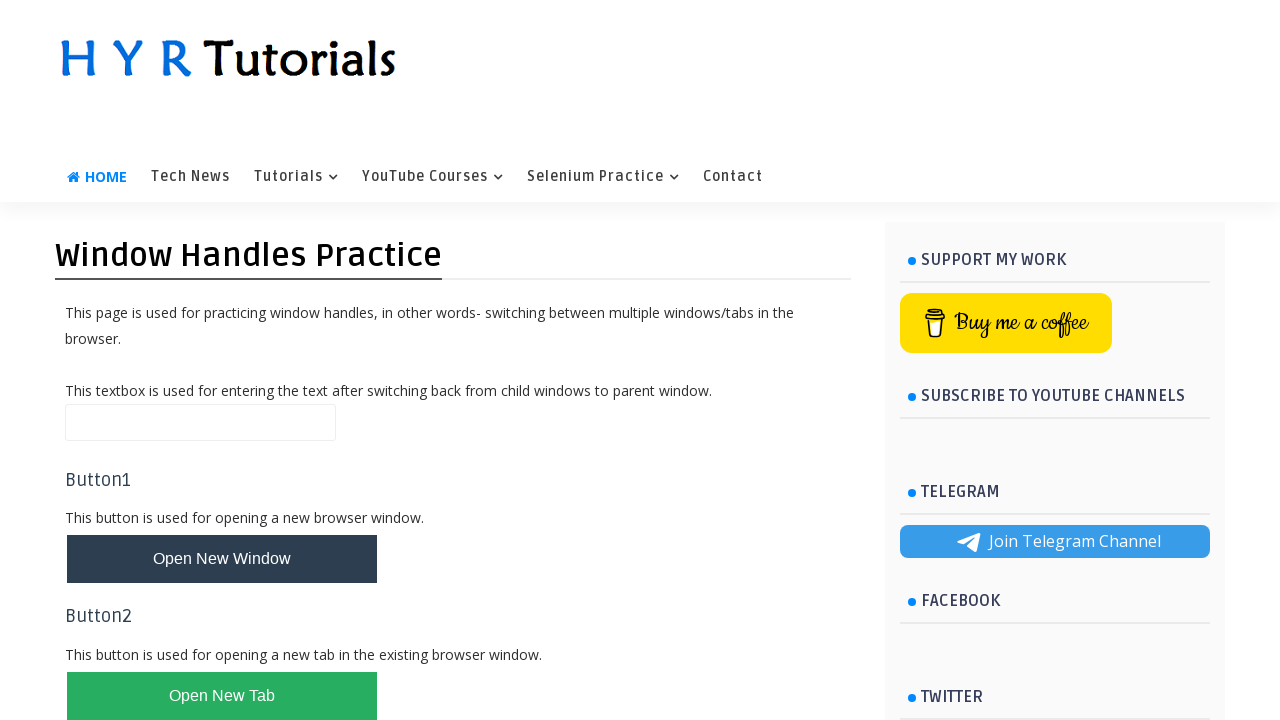

Clicked button to trigger prompt alert and accepted with 'hello world' at (114, 652) on xpath=//button[@onclick='promptFunction()']
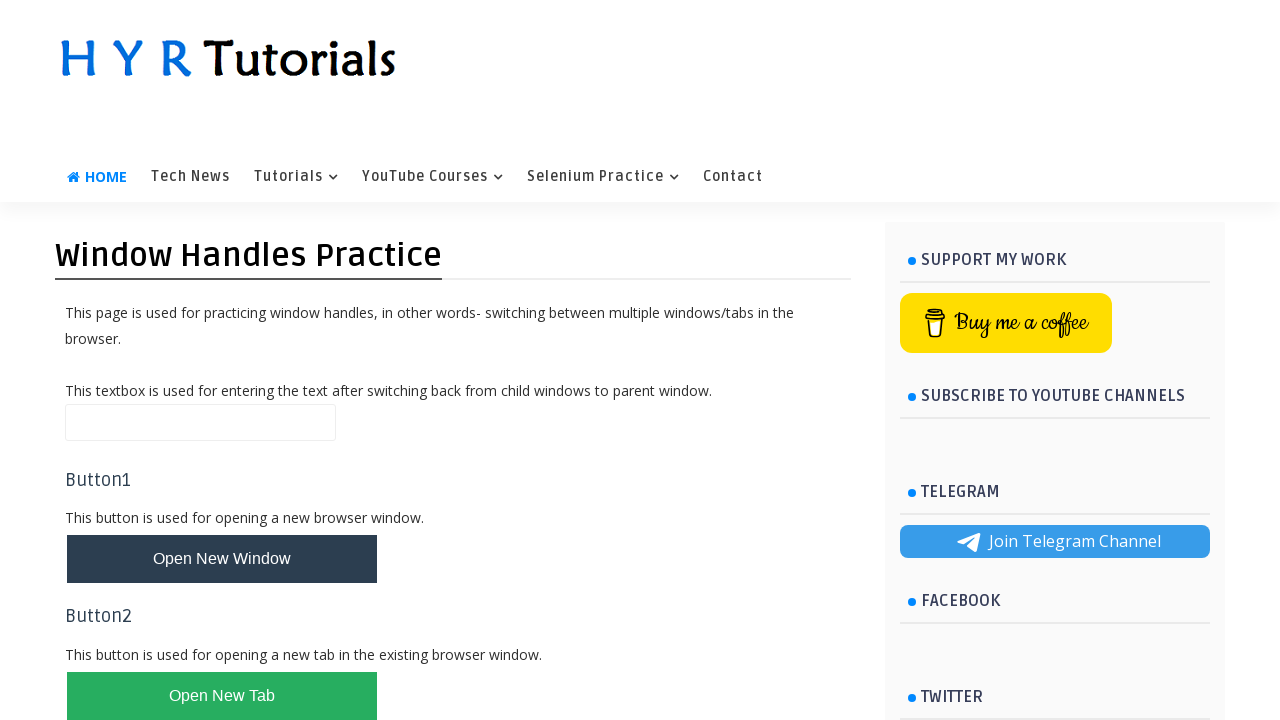

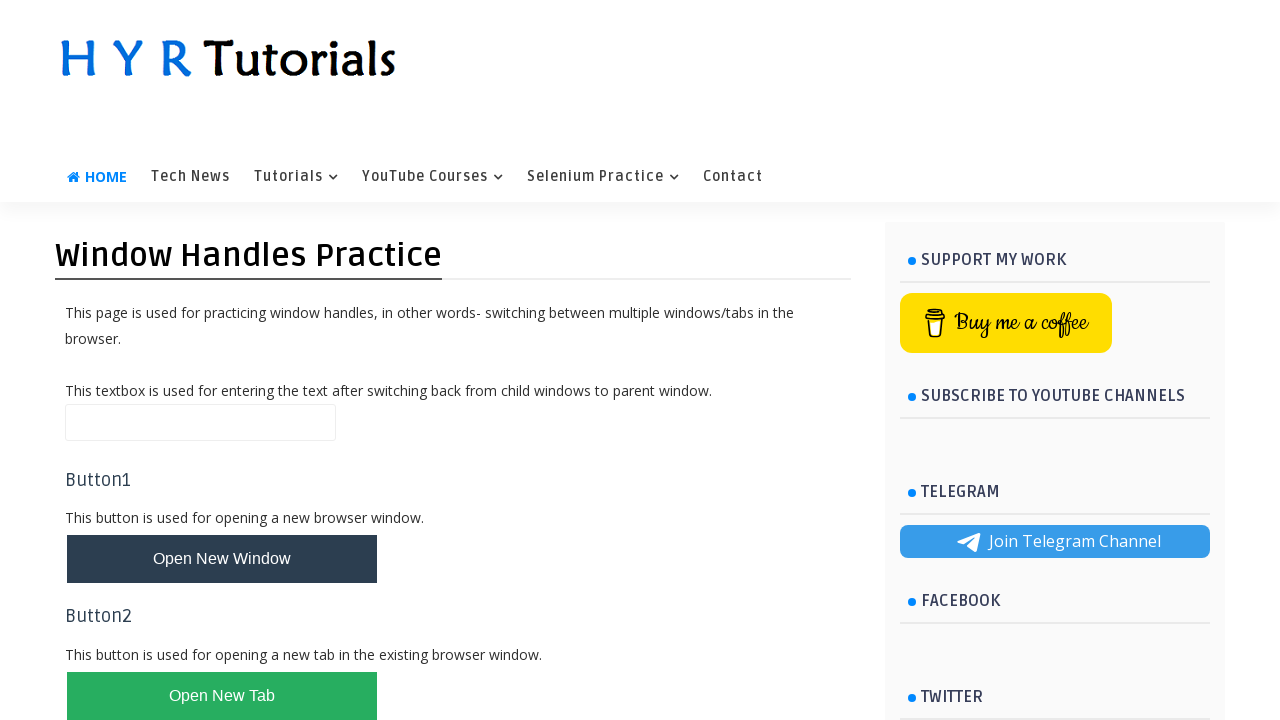